Tests the contact form functionality by navigating to the Contact page, filling out all form fields, and submitting the form

Starting URL: https://alchemy.hguy.co/lms

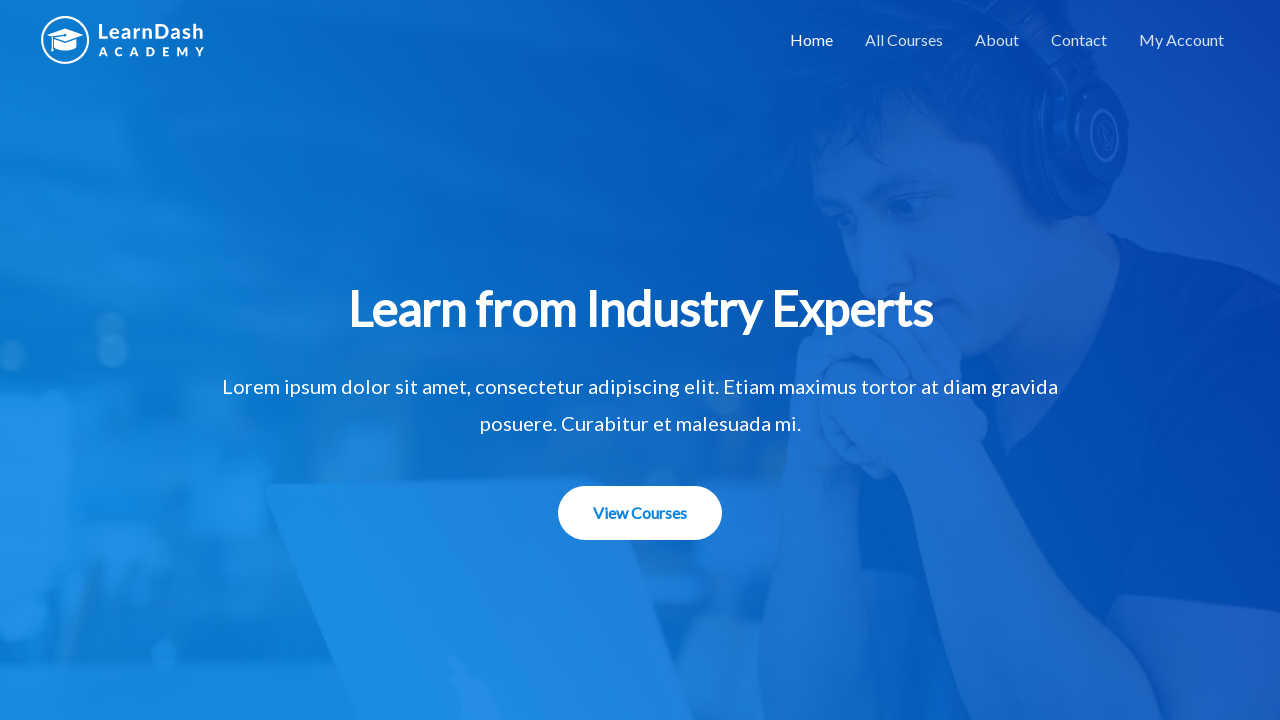

Clicked Contact link to navigate to Contact page at (1079, 40) on a:has-text('Contact')
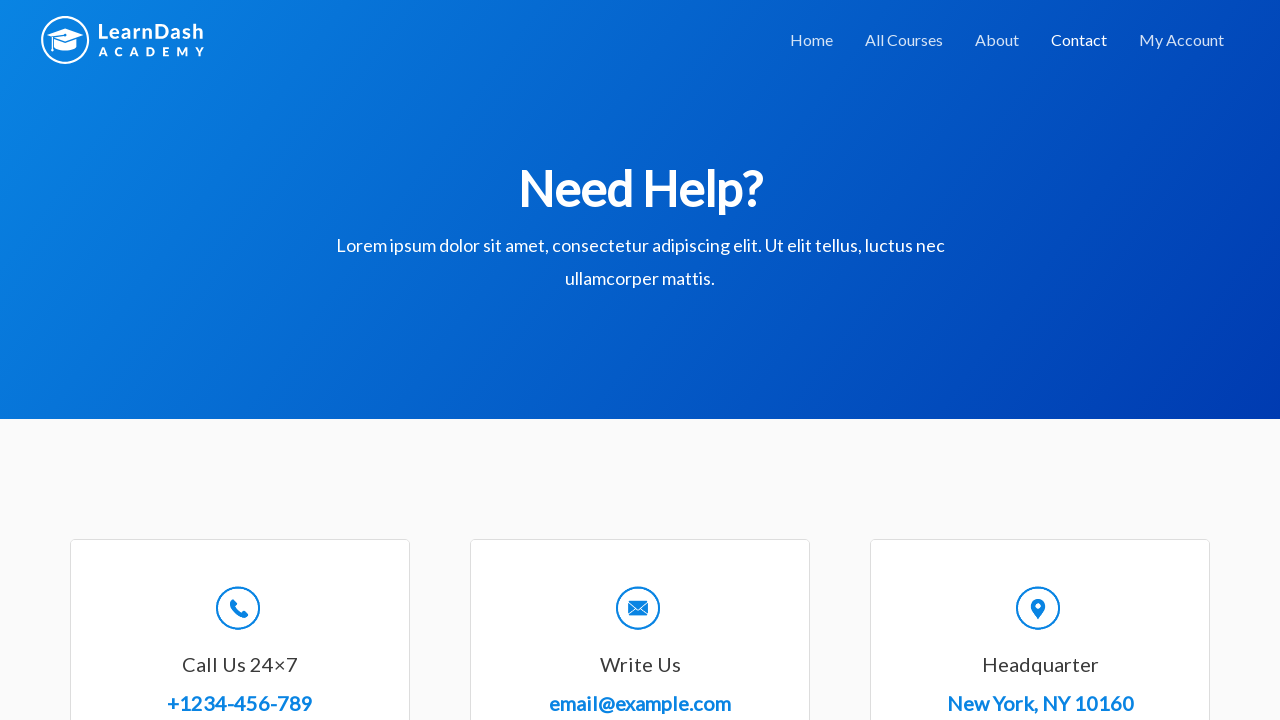

Filled name field with 'John Smith' on input#wpforms-8-field_0
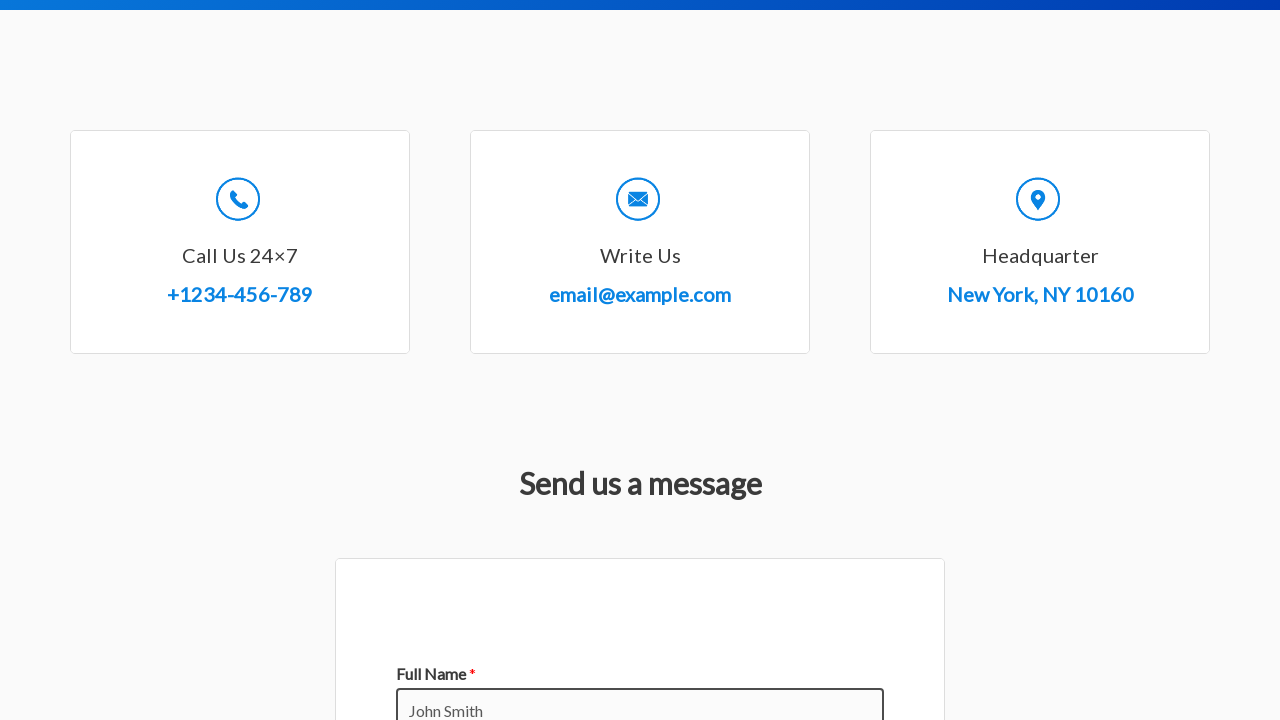

Filled email field with 'johnsmith@example.com' on input[type='email']
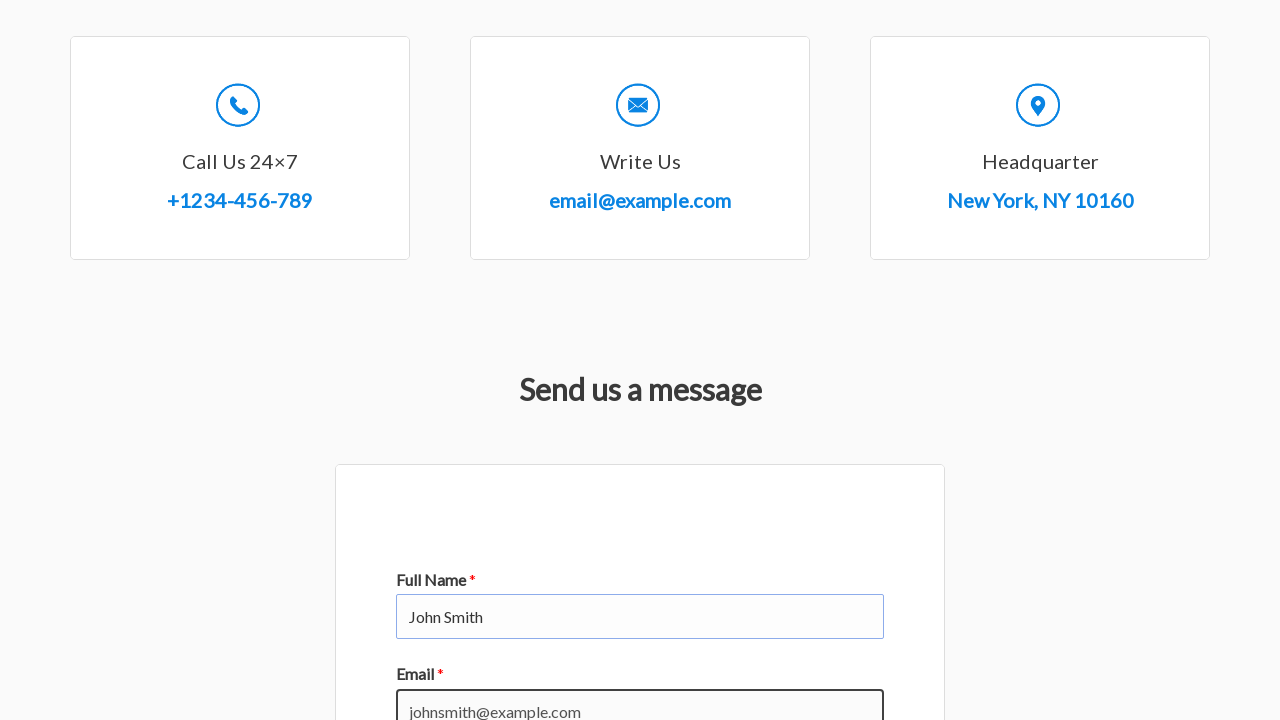

Filled subject field with 'Inquiry about courses' on input.wpforms-field-large
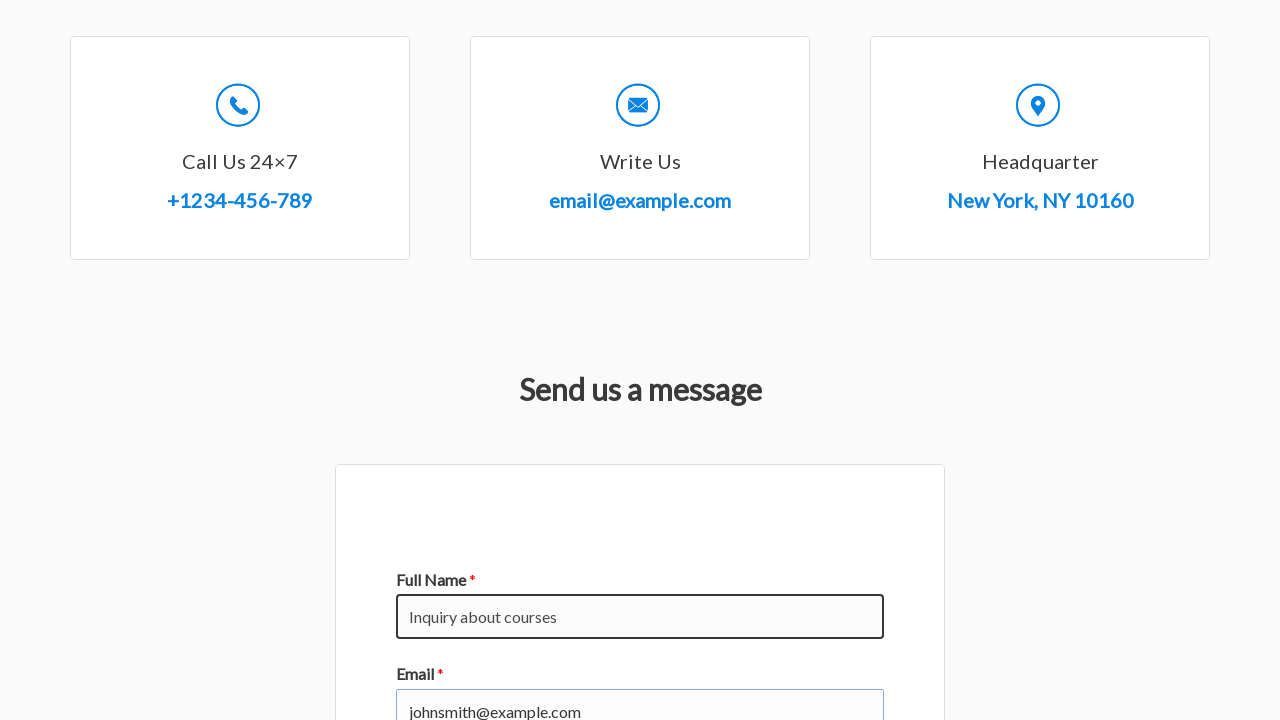

Filled message field with course inquiry text on textarea#wpforms-8-field_2
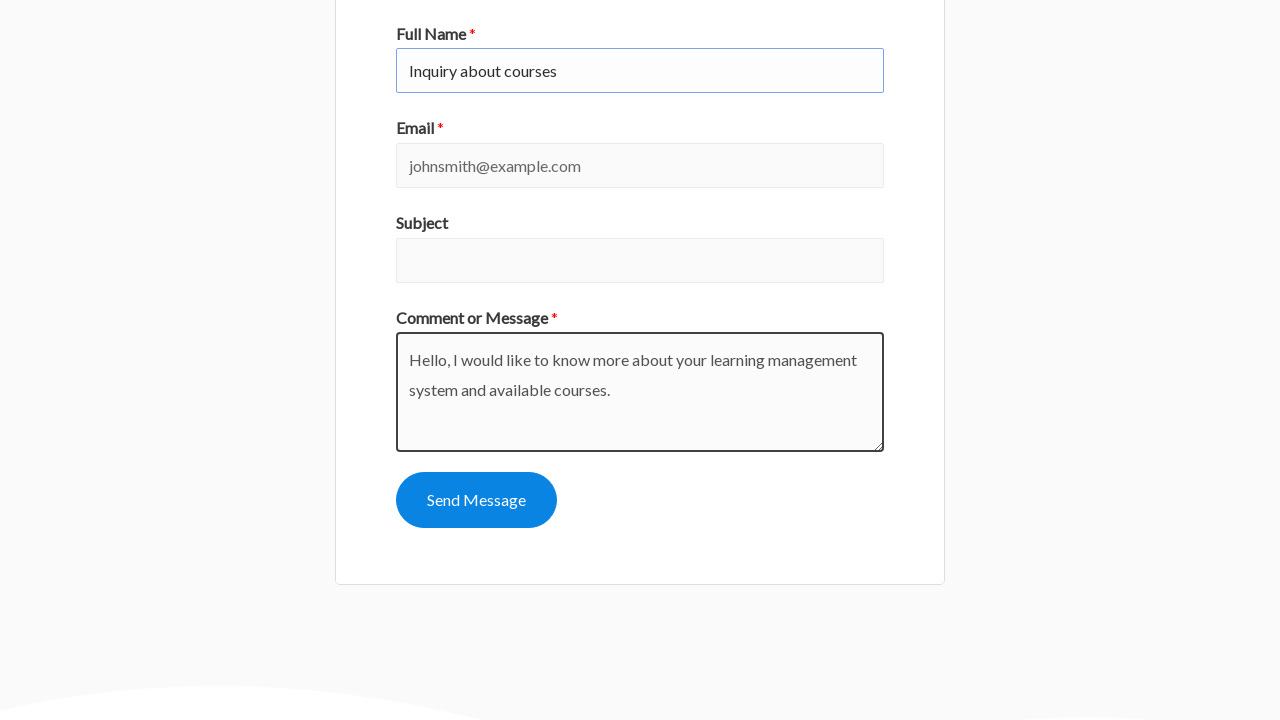

Clicked submit button to submit contact form at (476, 500) on button[type='submit']
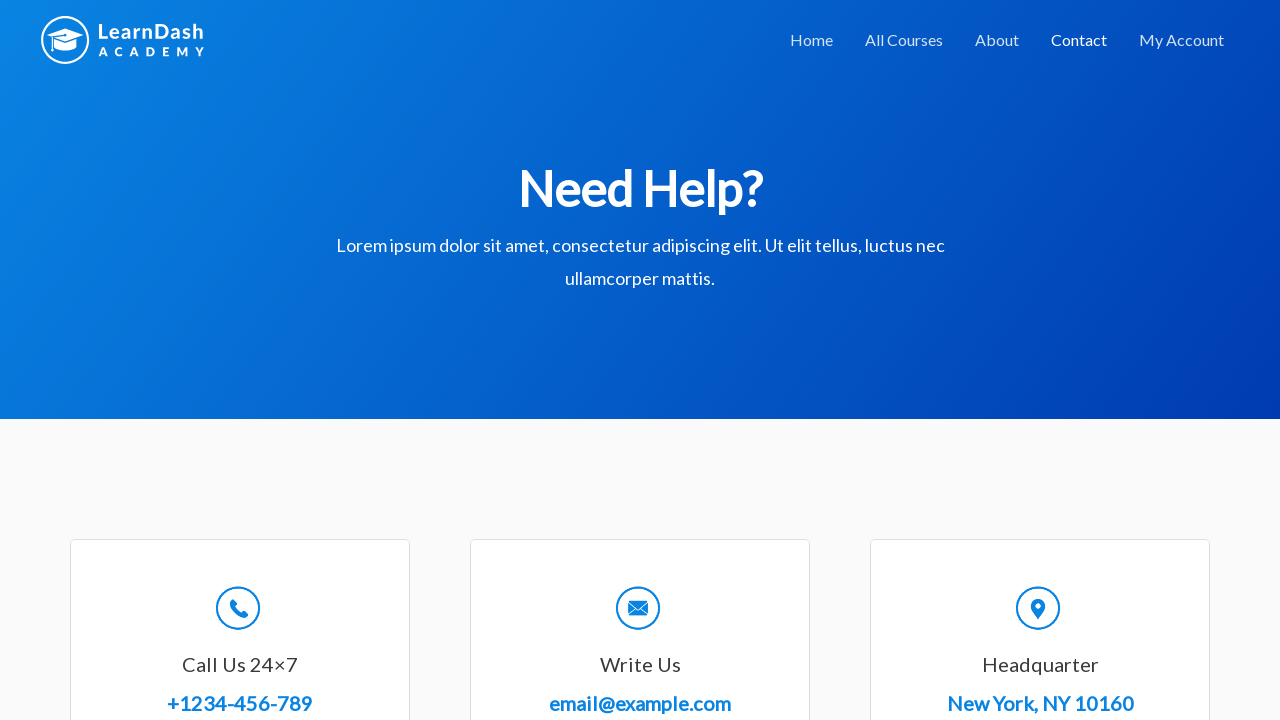

Confirmation message appeared after form submission
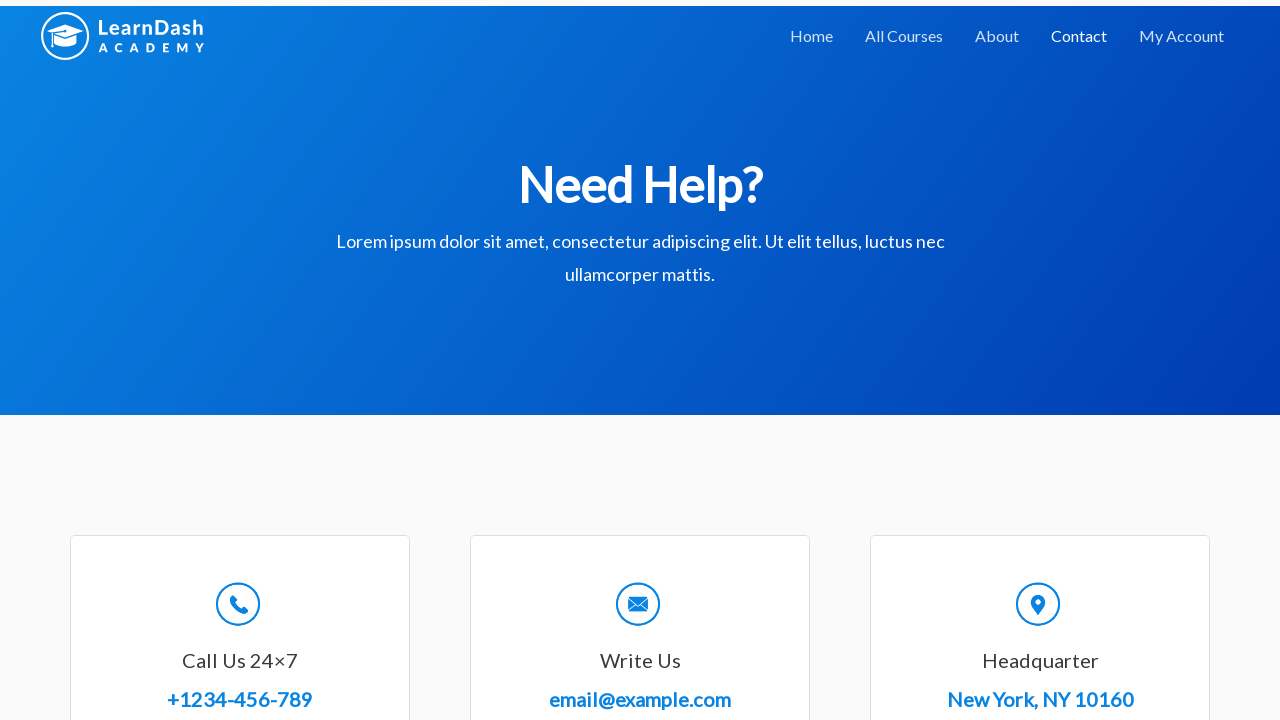

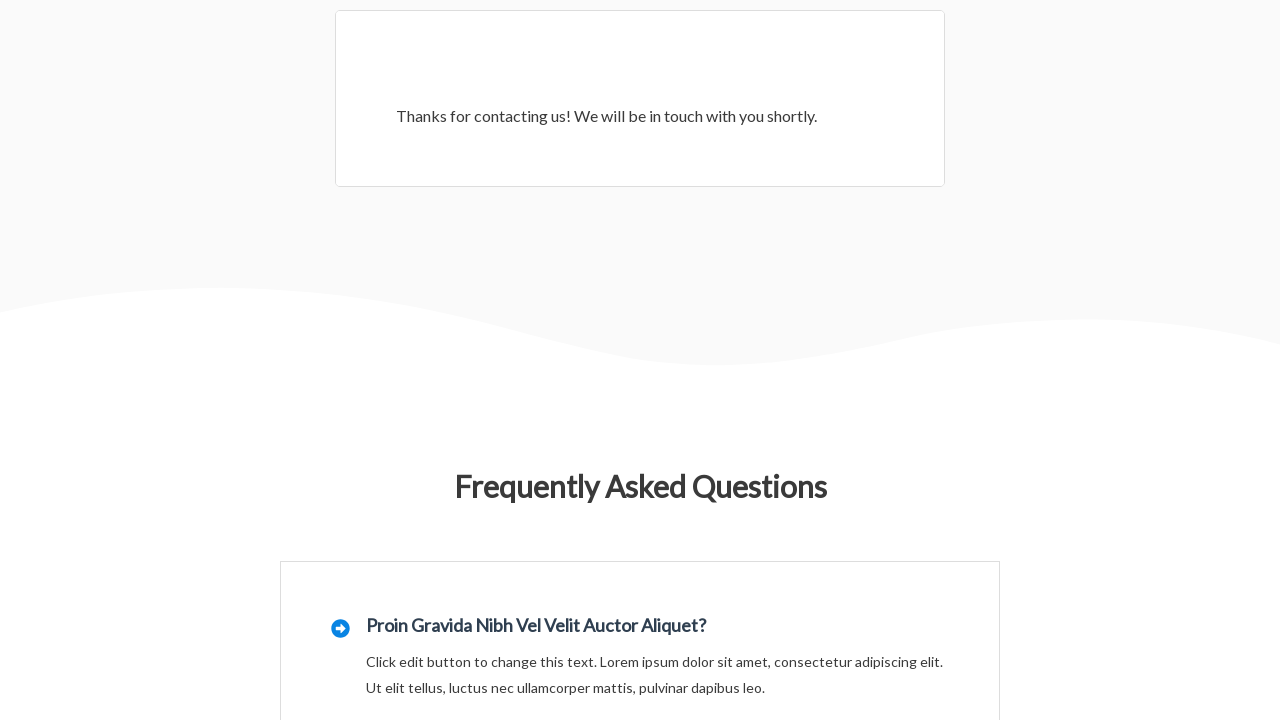